Tests page load performance by navigating to a website and measuring load timing using browser performance APIs

Starting URL: https://www.arhamsoft.com/

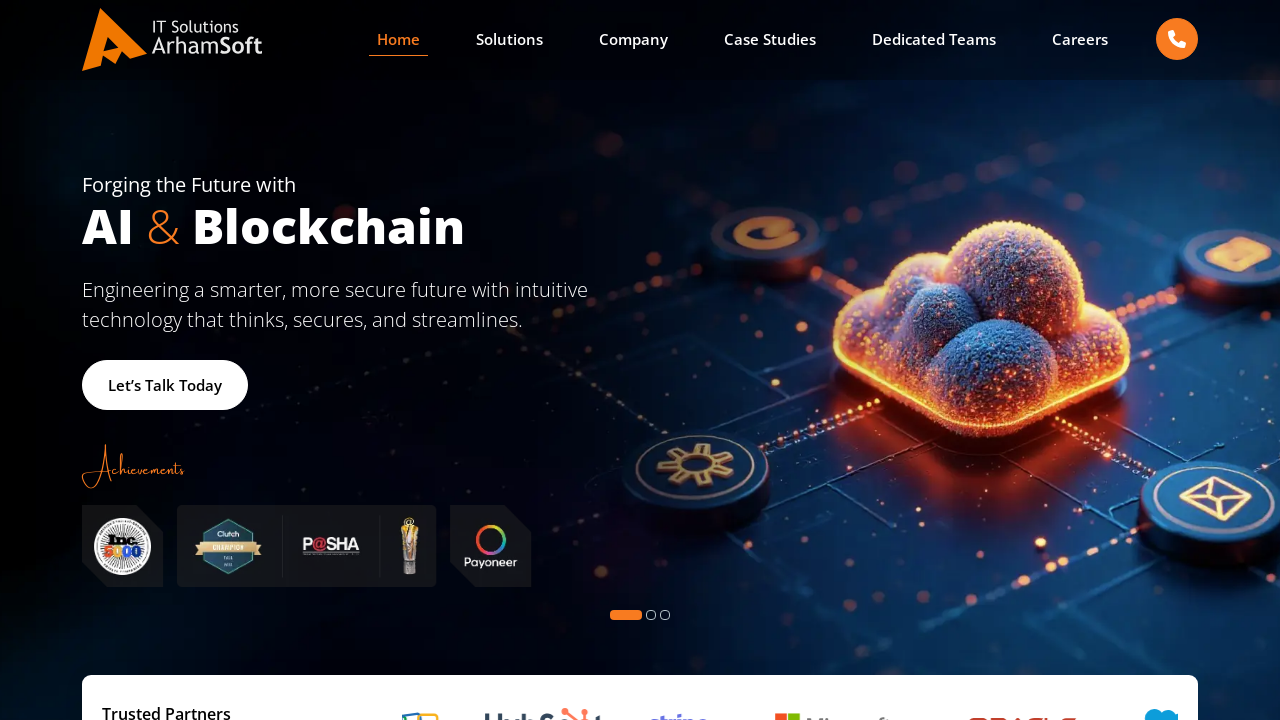

Navigated to https://www.arhamsoft.com/
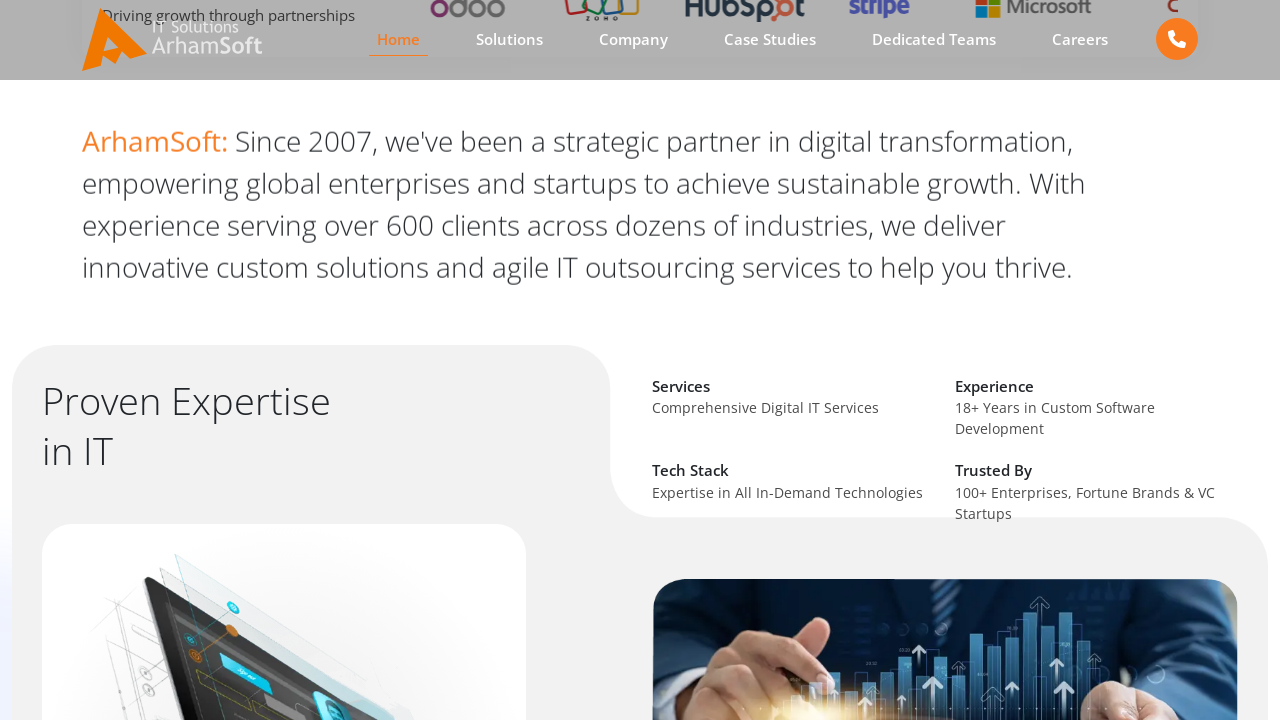

Page DOM content loaded
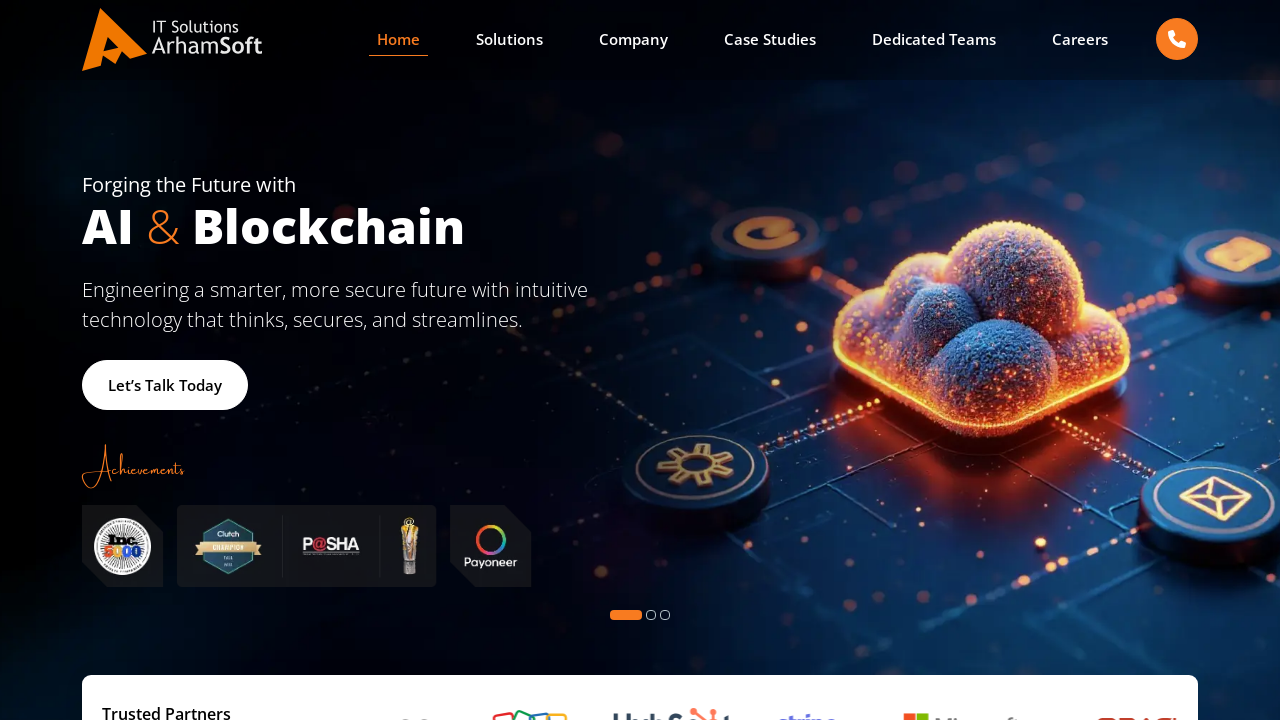

Retrieved navigation start timestamp from Performance API
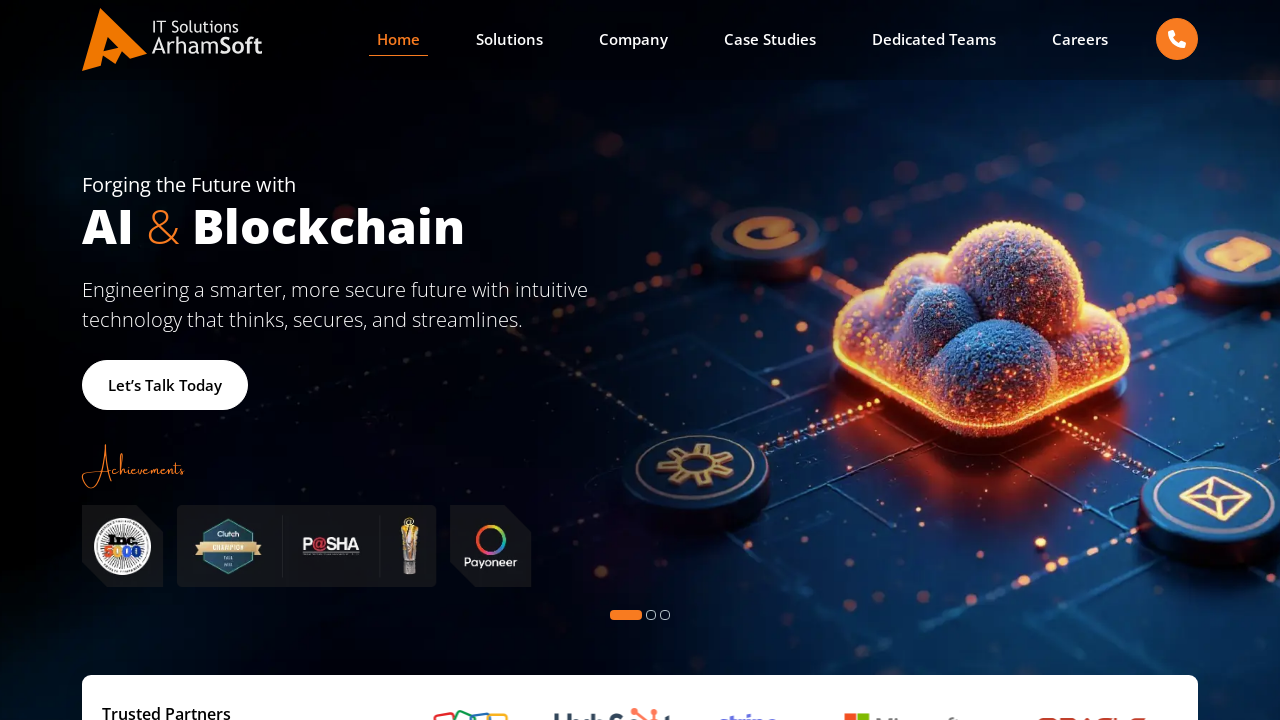

Retrieved DOM complete timestamp from Performance API
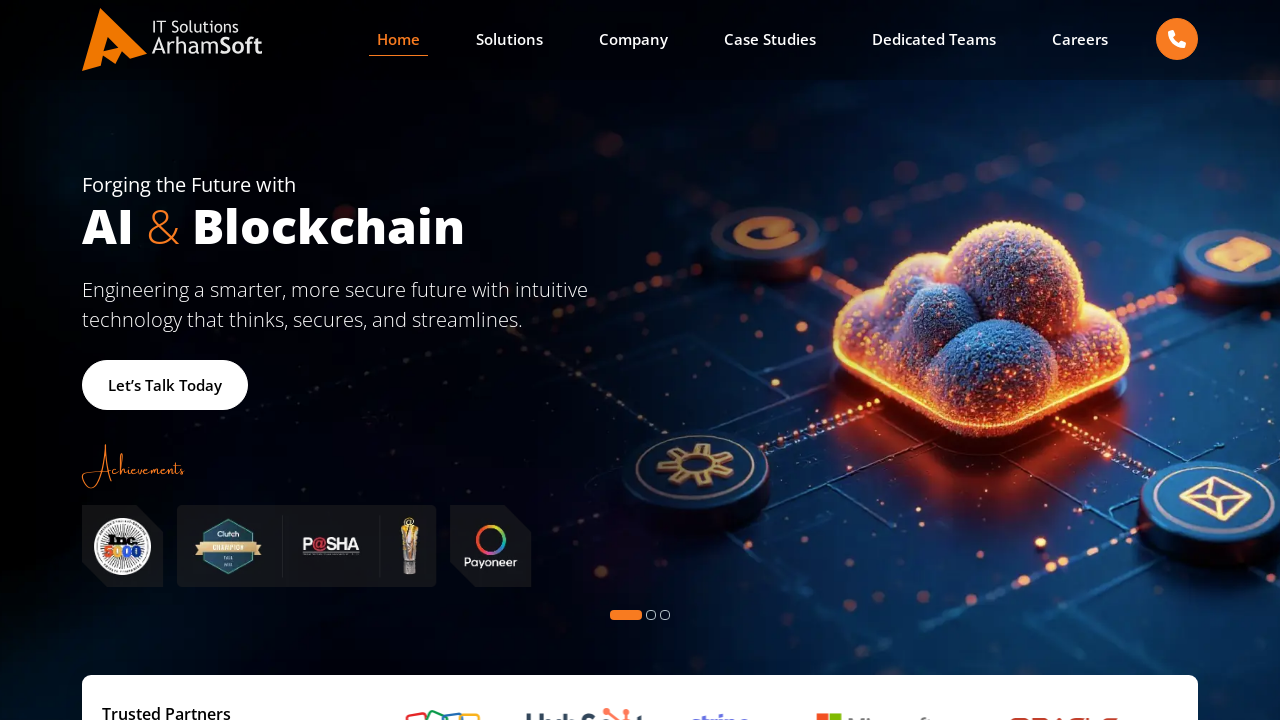

Calculated total page load time: 1557ms
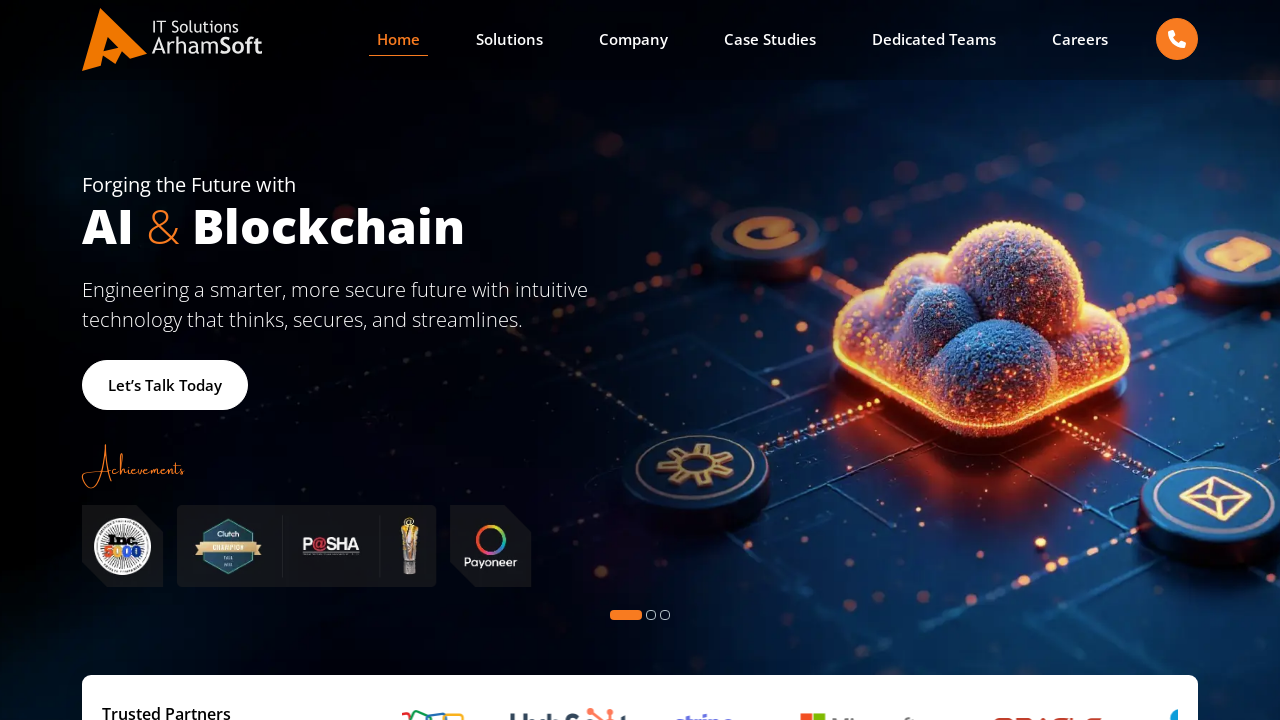

Page fully loaded and all resources complete
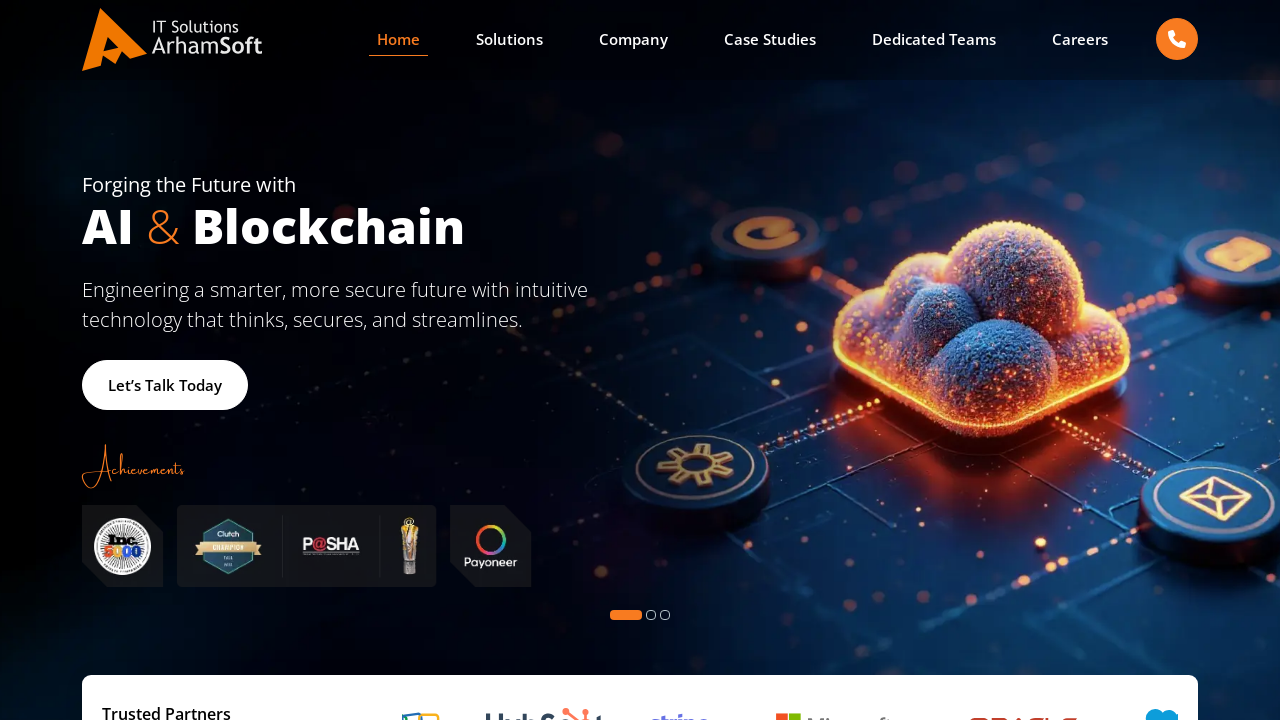

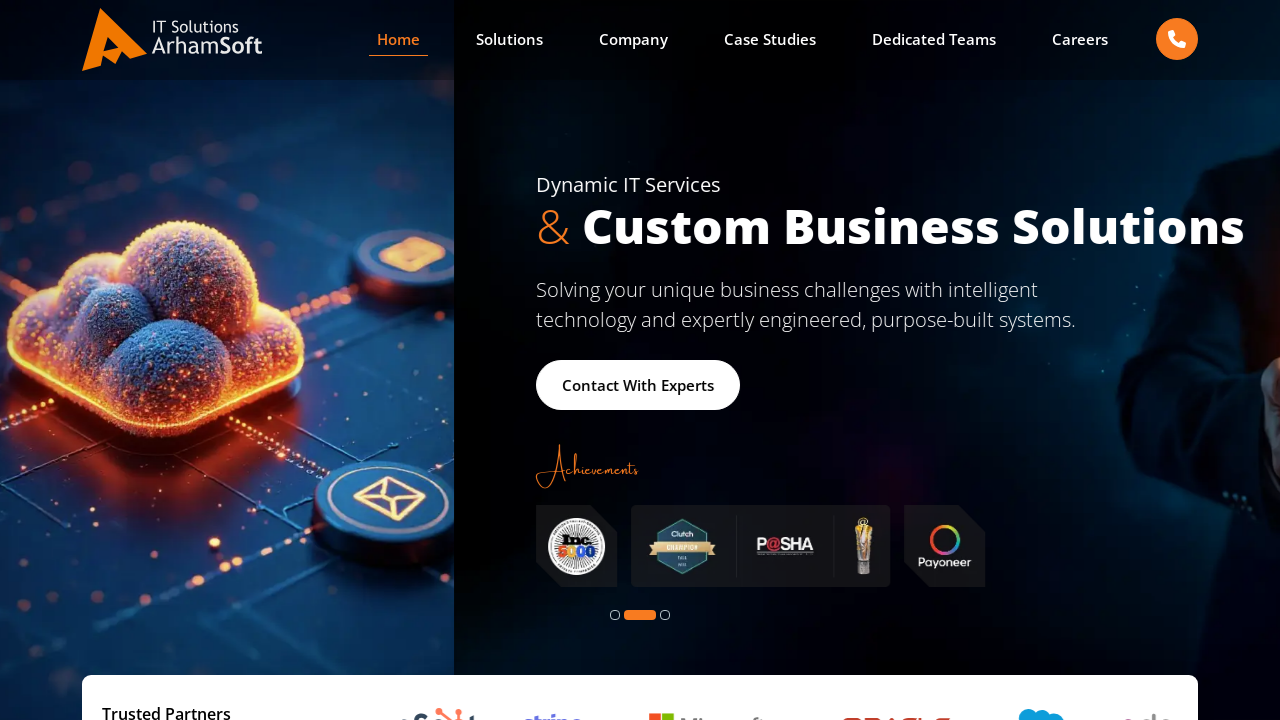